Tests basic browser navigation by first visiting Dell's website, then navigating to a second URL (Maven Surefire plugin documentation page).

Starting URL: https://www.dell.com/

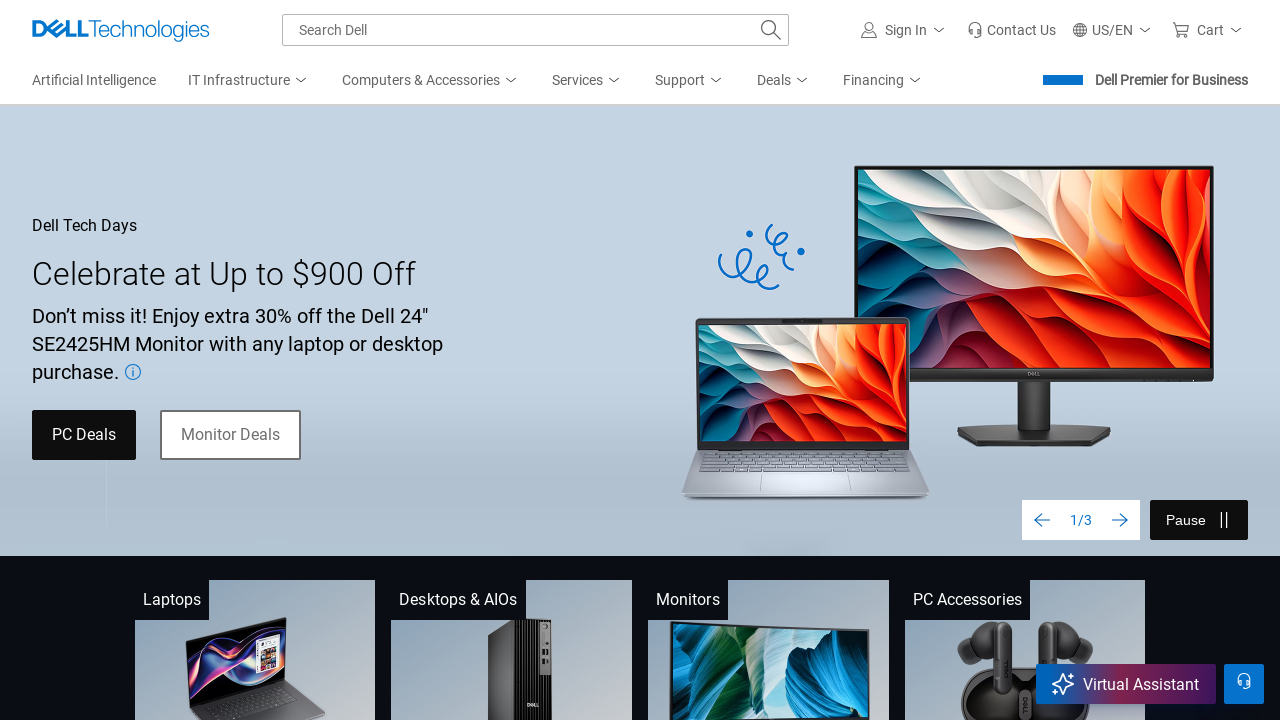

Navigated to Dell's website
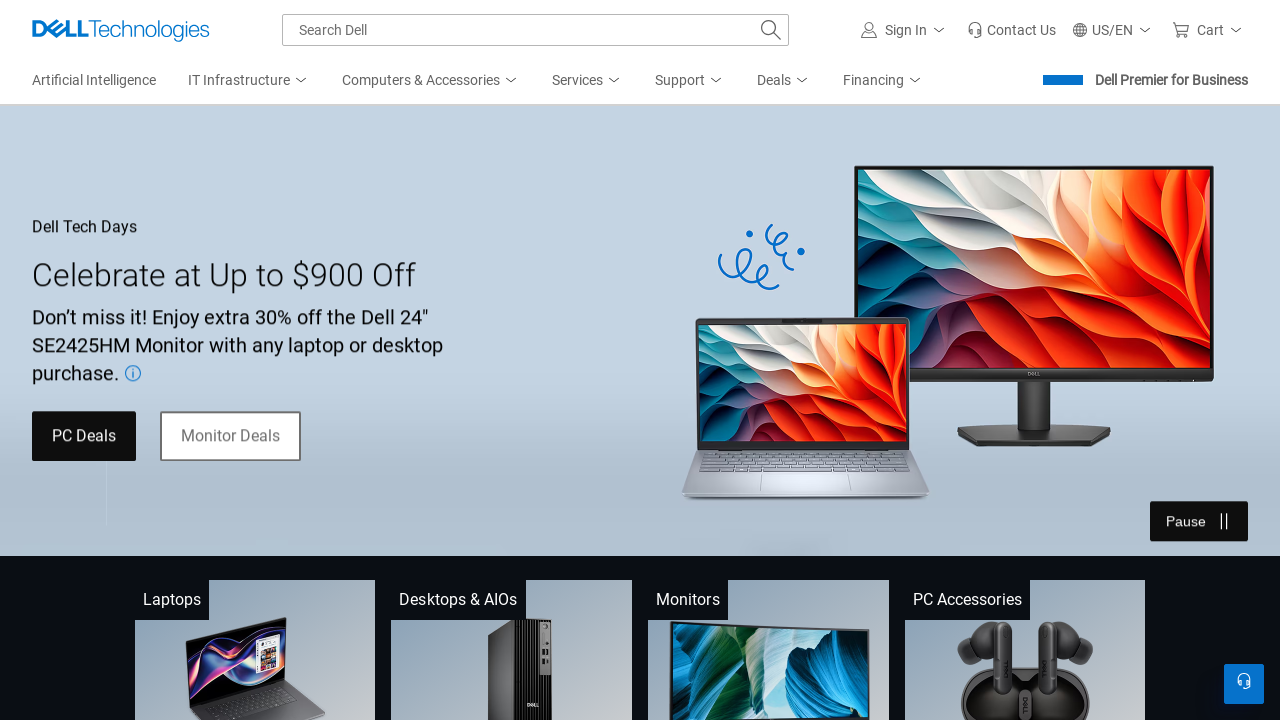

Navigated to Maven Surefire plugin documentation page
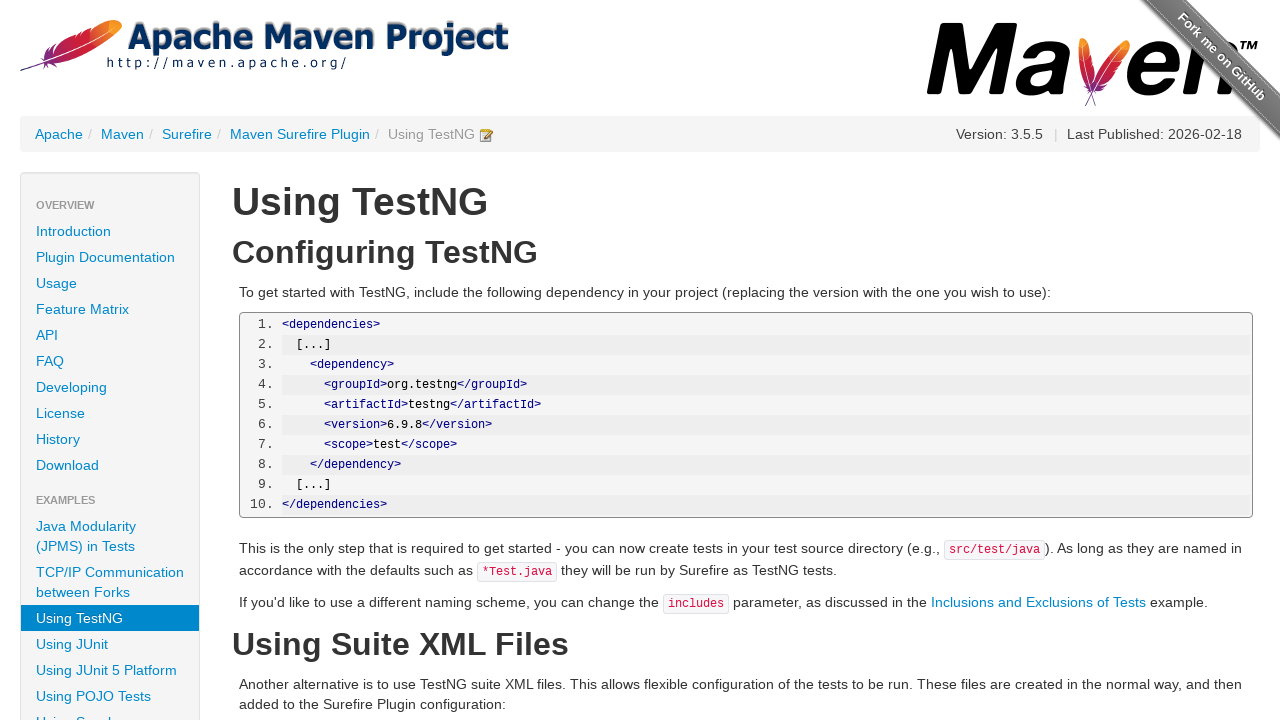

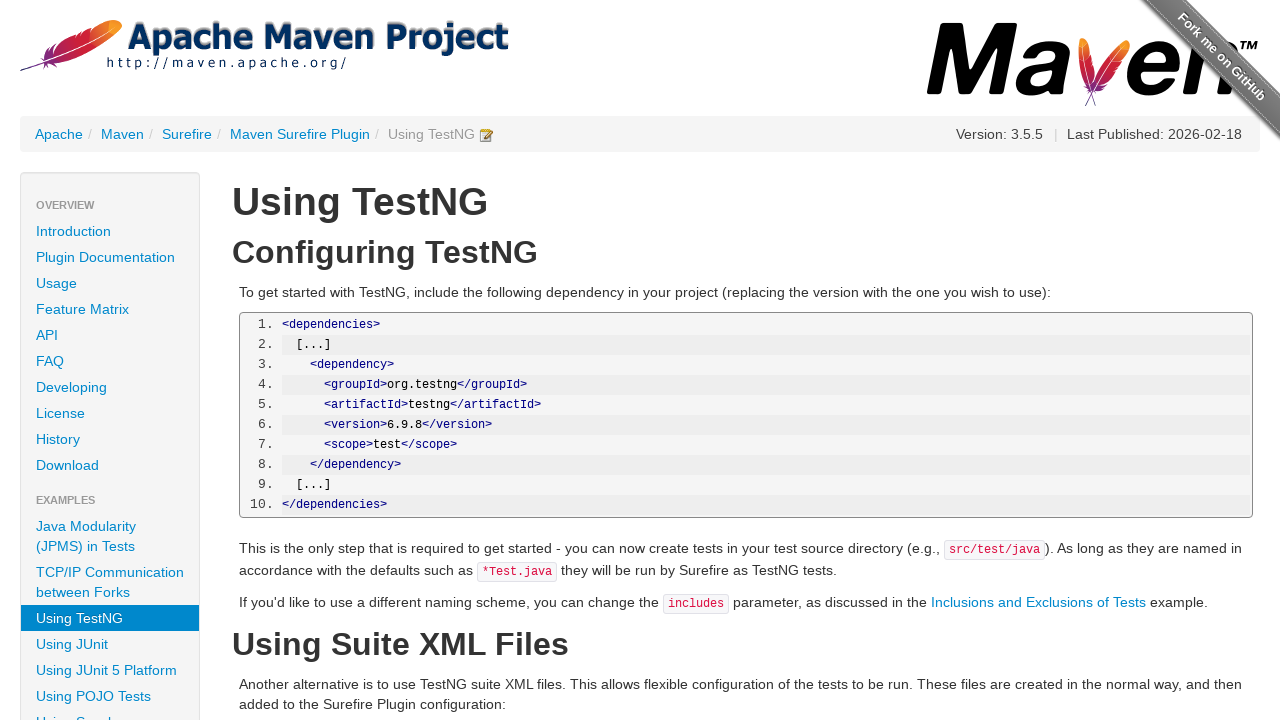